Verifies the Contact tab is visible and clicks on it

Starting URL: https://quantumitinnovation.com/

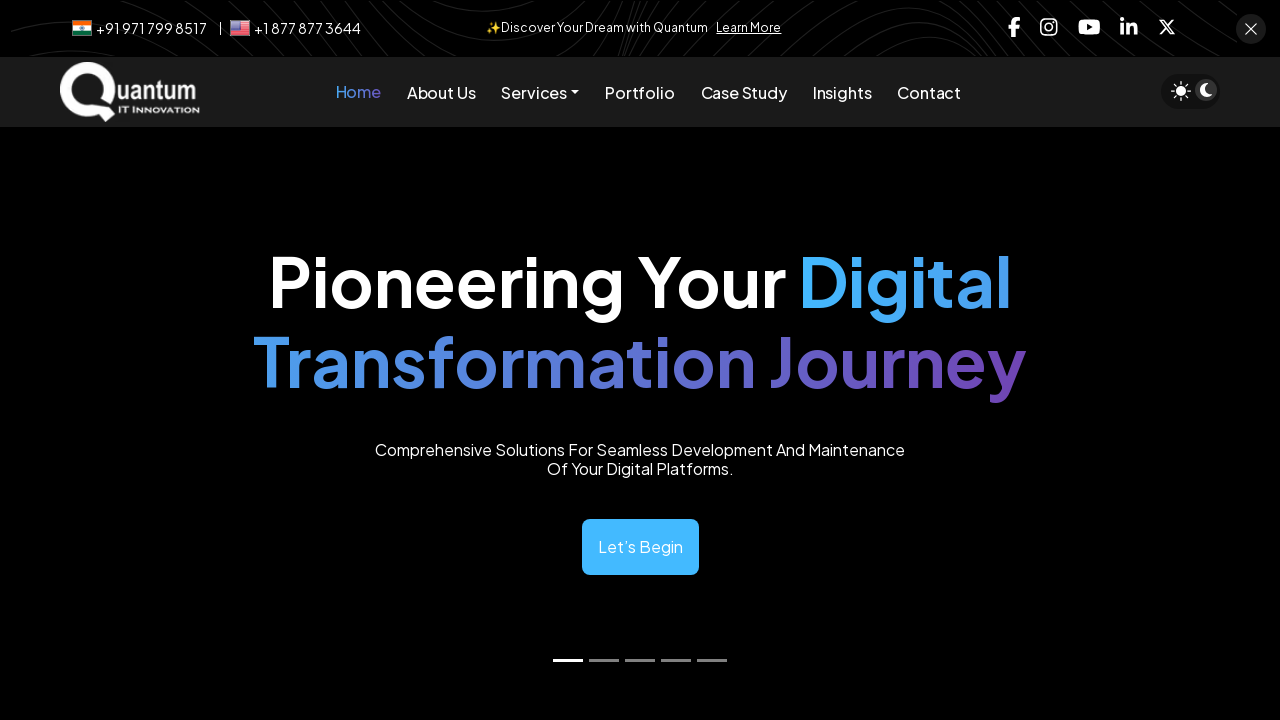

Located Contact tab element in navigation bar
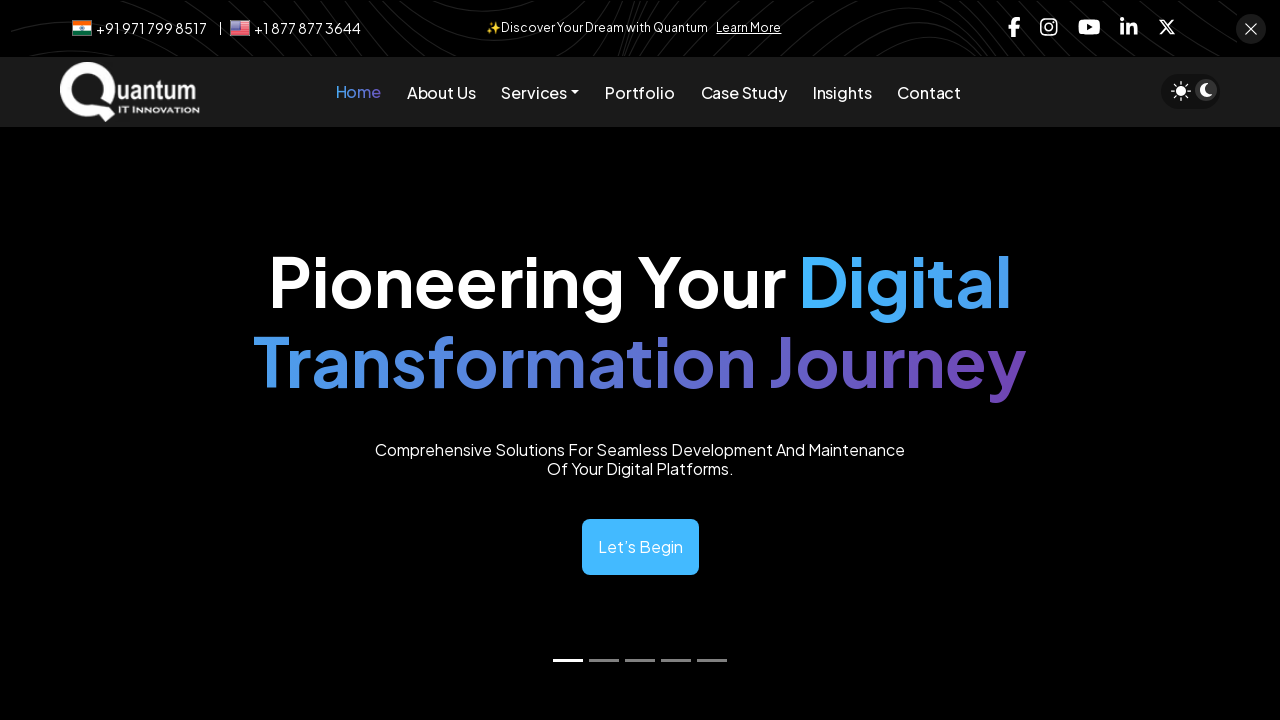

Contact tab became visible
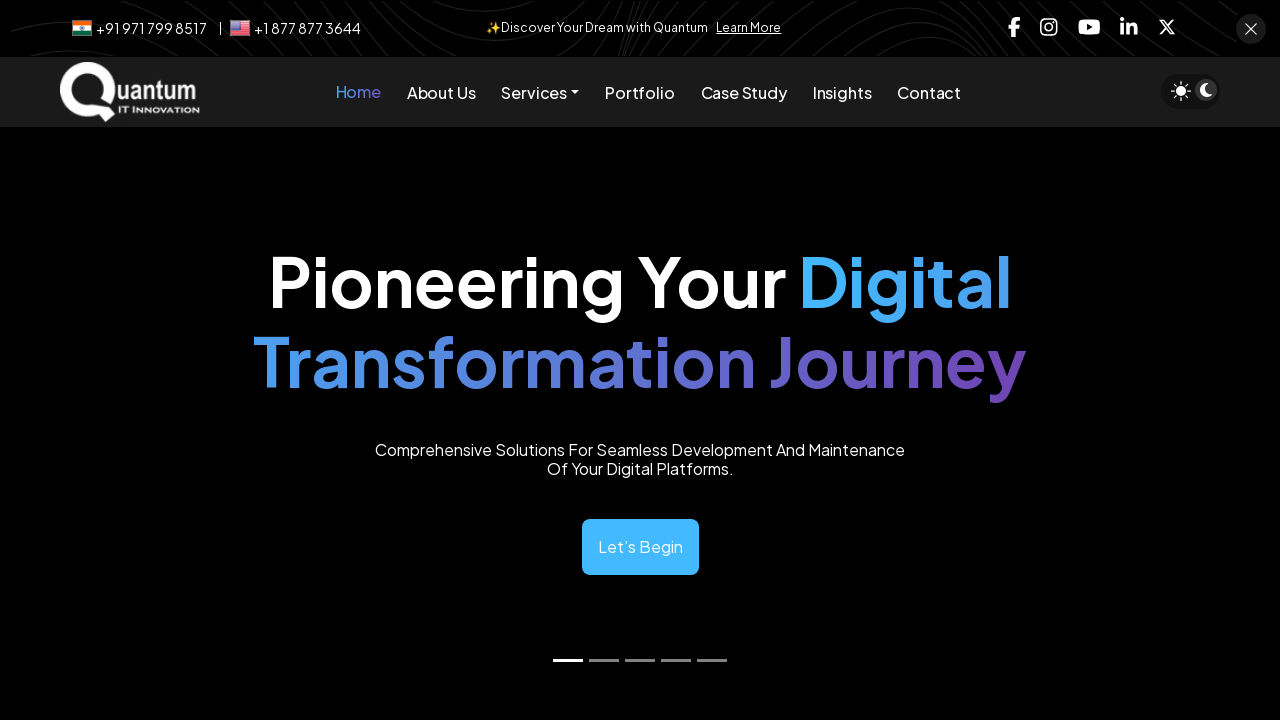

Clicked on Contact tab at (744, 92) on xpath=//*[@id='navbarSupportedContent']/ul/li[5]/a/span
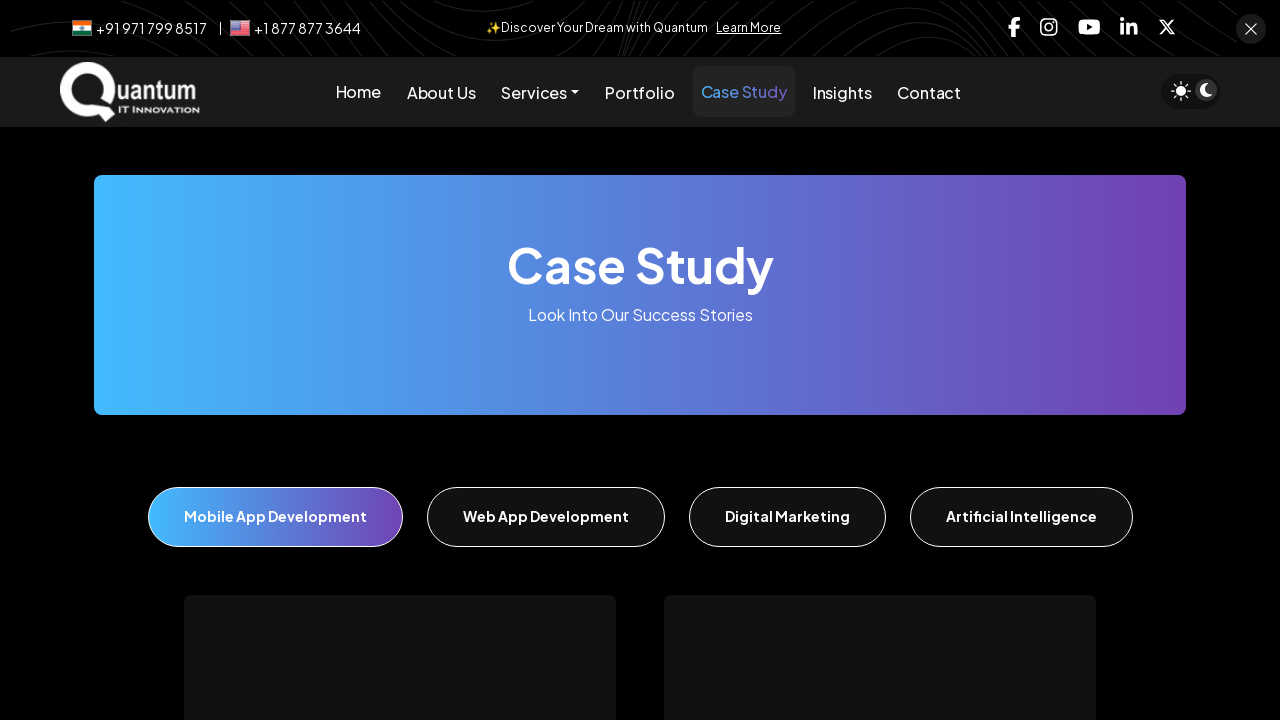

Verified Contact tab is visible
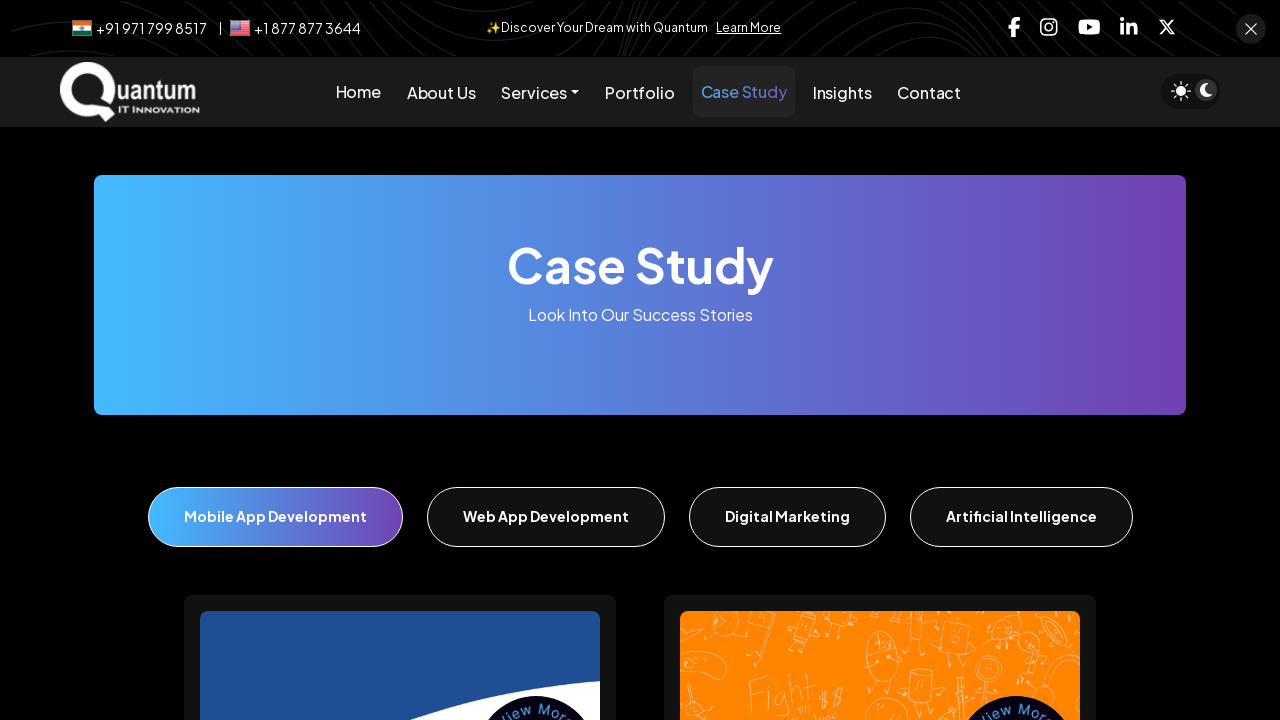

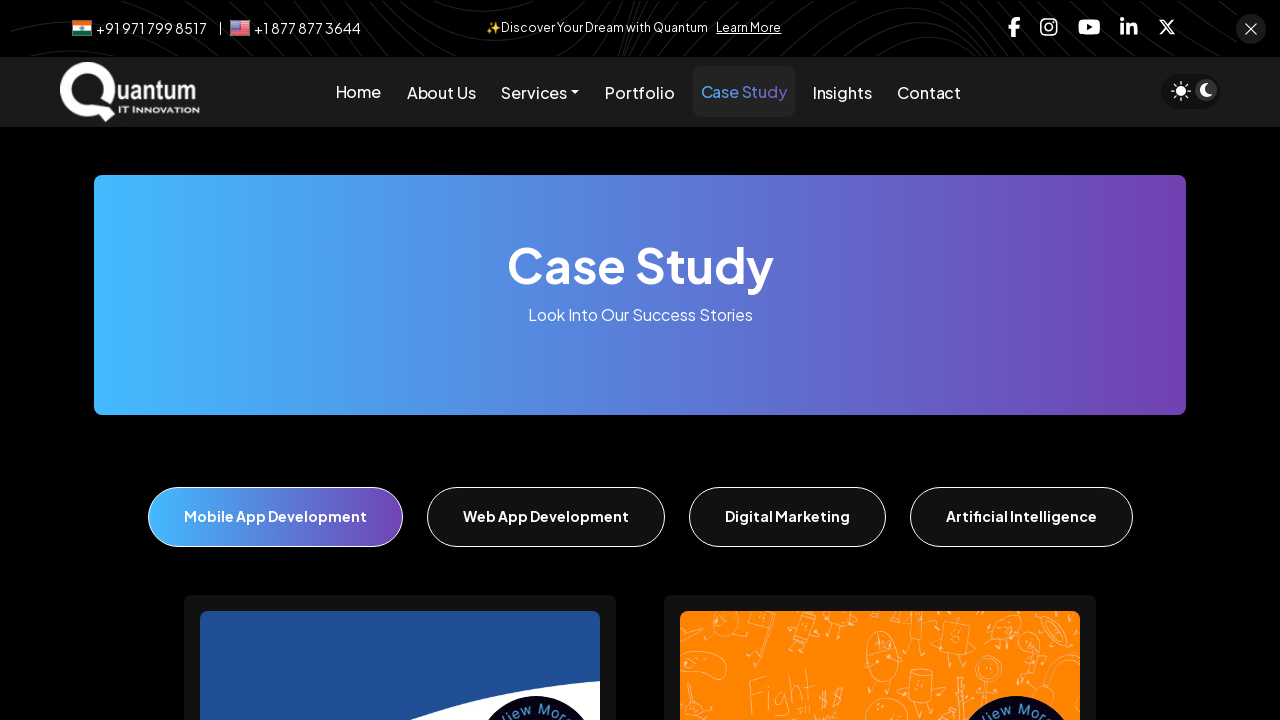